Tests adding a product to cart on a grocery shopping practice site by finding "Cucumber" in the product list and clicking its "ADD TO CART" button.

Starting URL: https://rahulshettyacademy.com/seleniumPractise/#/

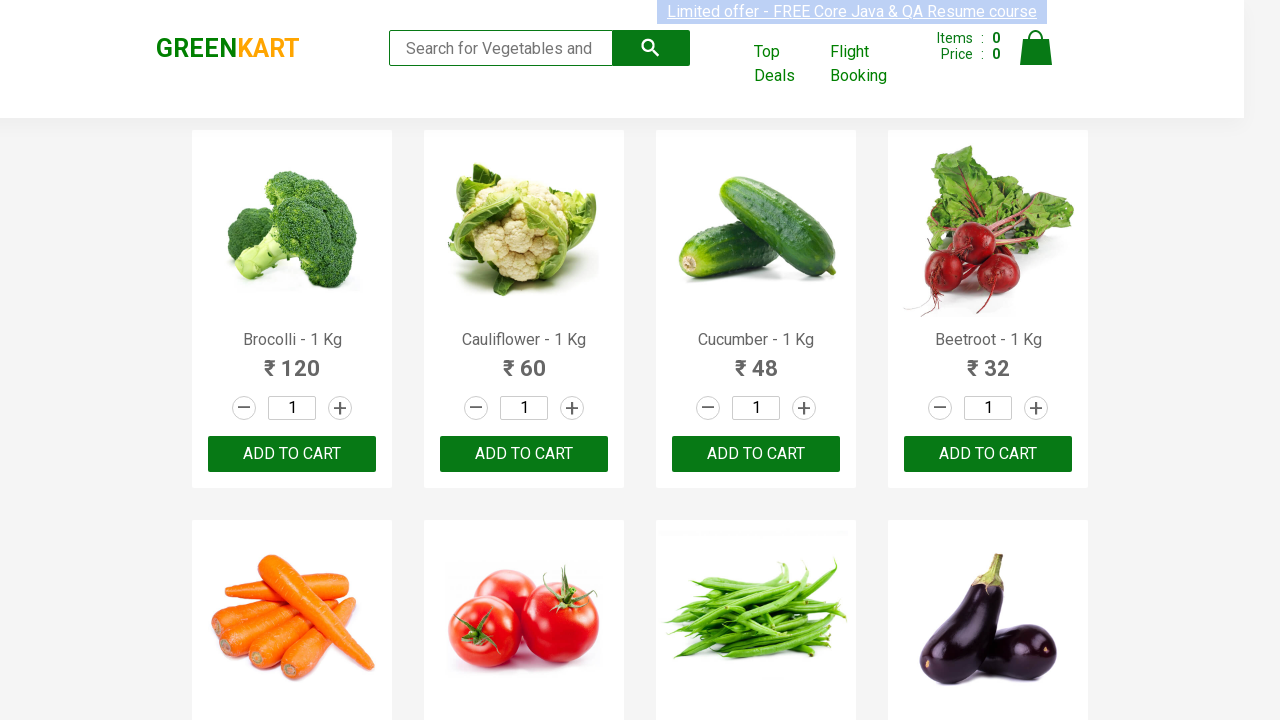

Waited for product list to load
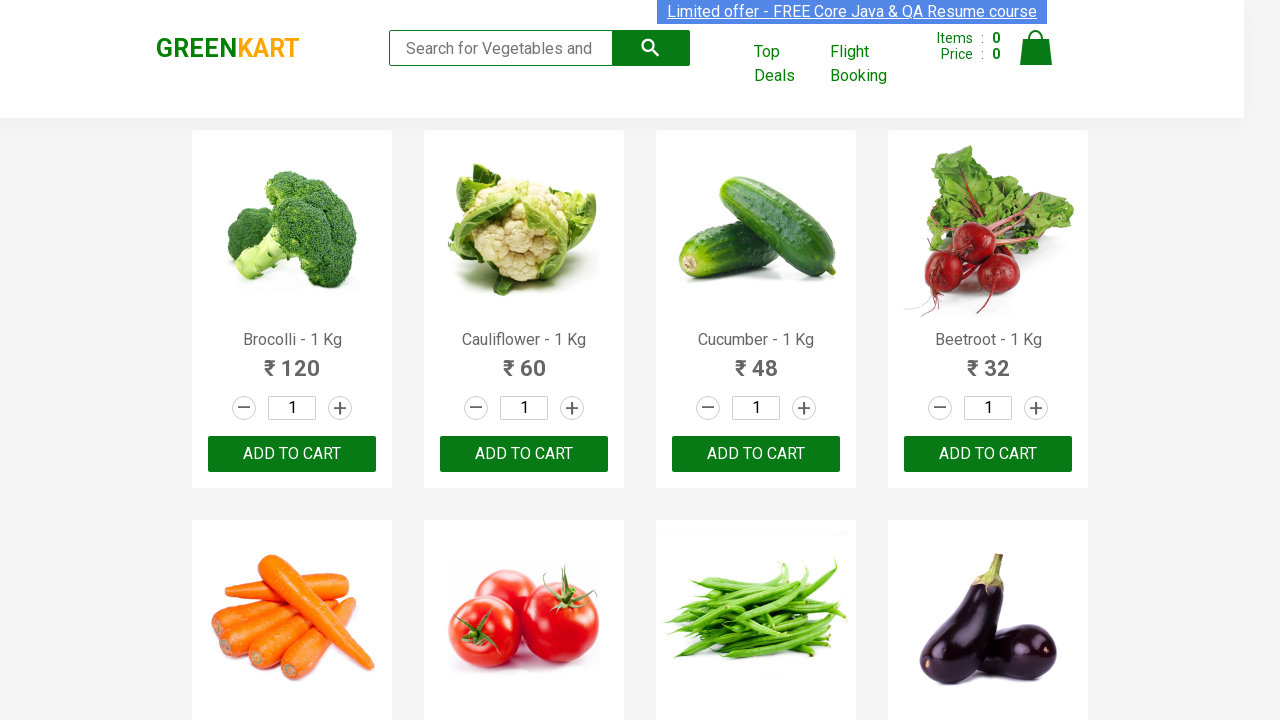

Retrieved all product name elements from the list
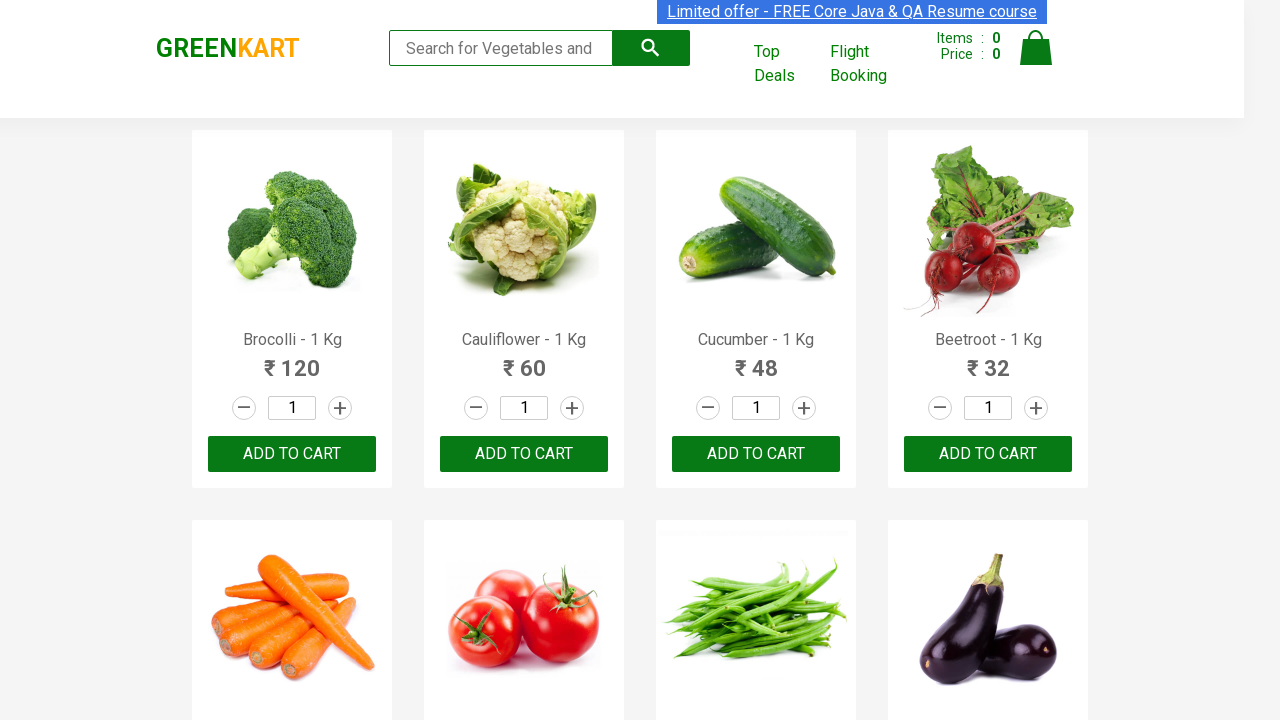

Found Cucumber product and clicked its ADD TO CART button at (756, 454) on xpath=//button[text()='ADD TO CART'] >> nth=2
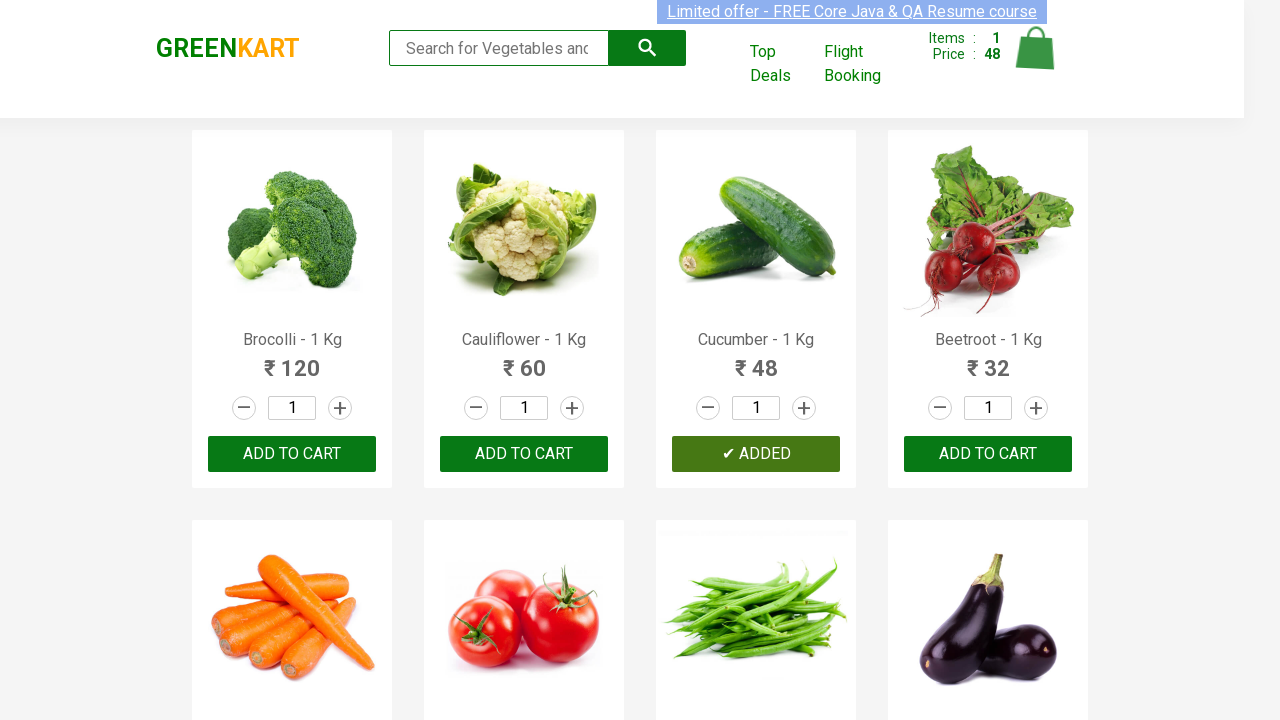

Waited for cart to update after adding Cucumber to cart
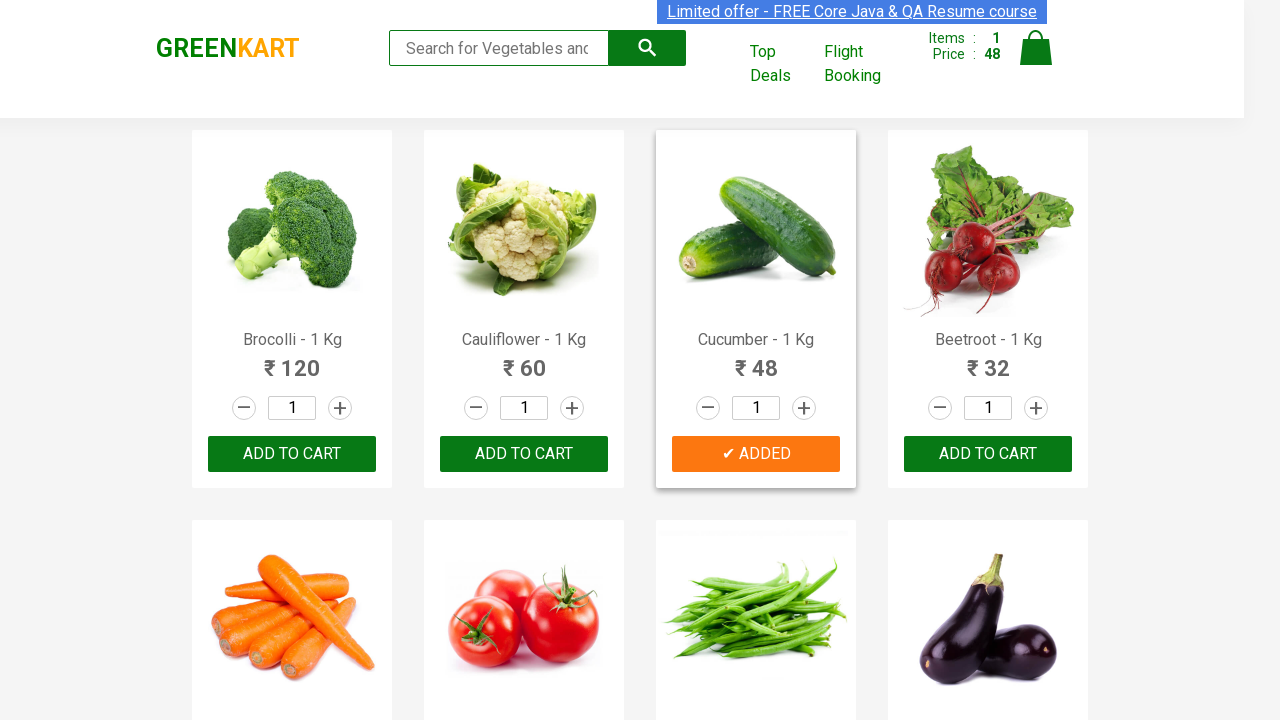

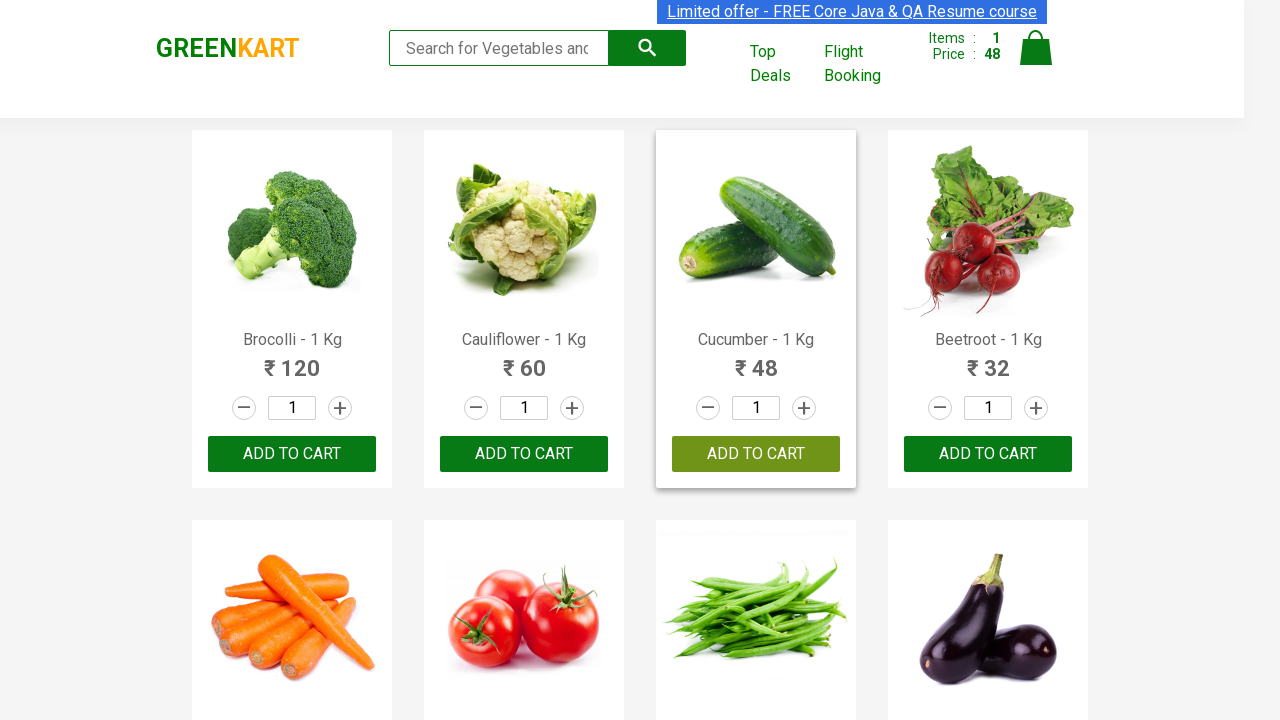